Tests Python.org search functionality by entering "pycon" in the search field and submitting the search

Starting URL: http://www.python.org

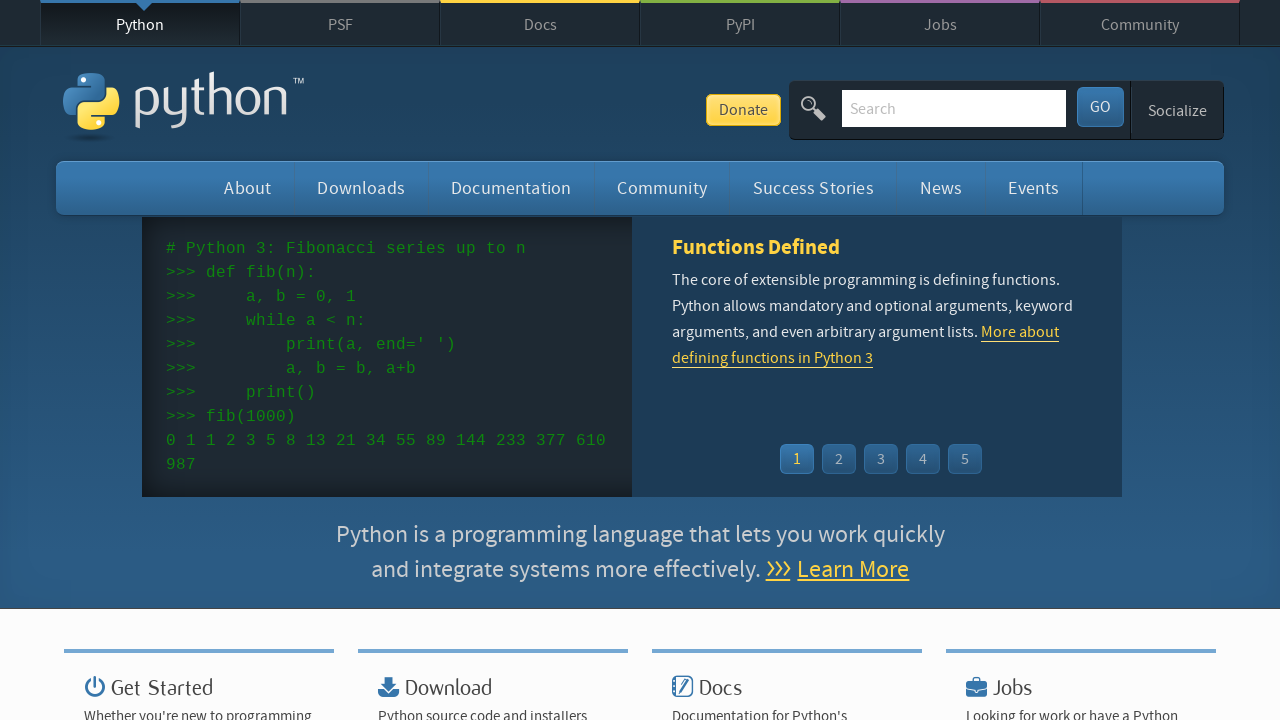

Located search input field
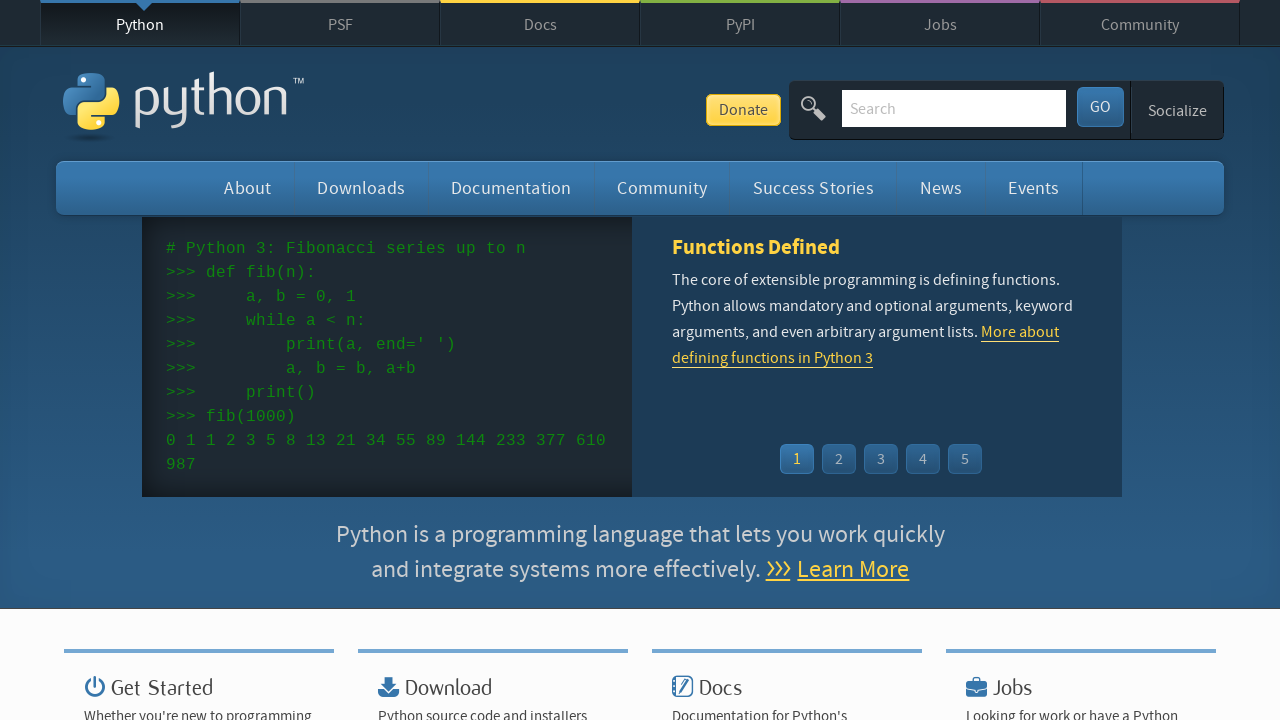

Cleared search input field on input[name='q']
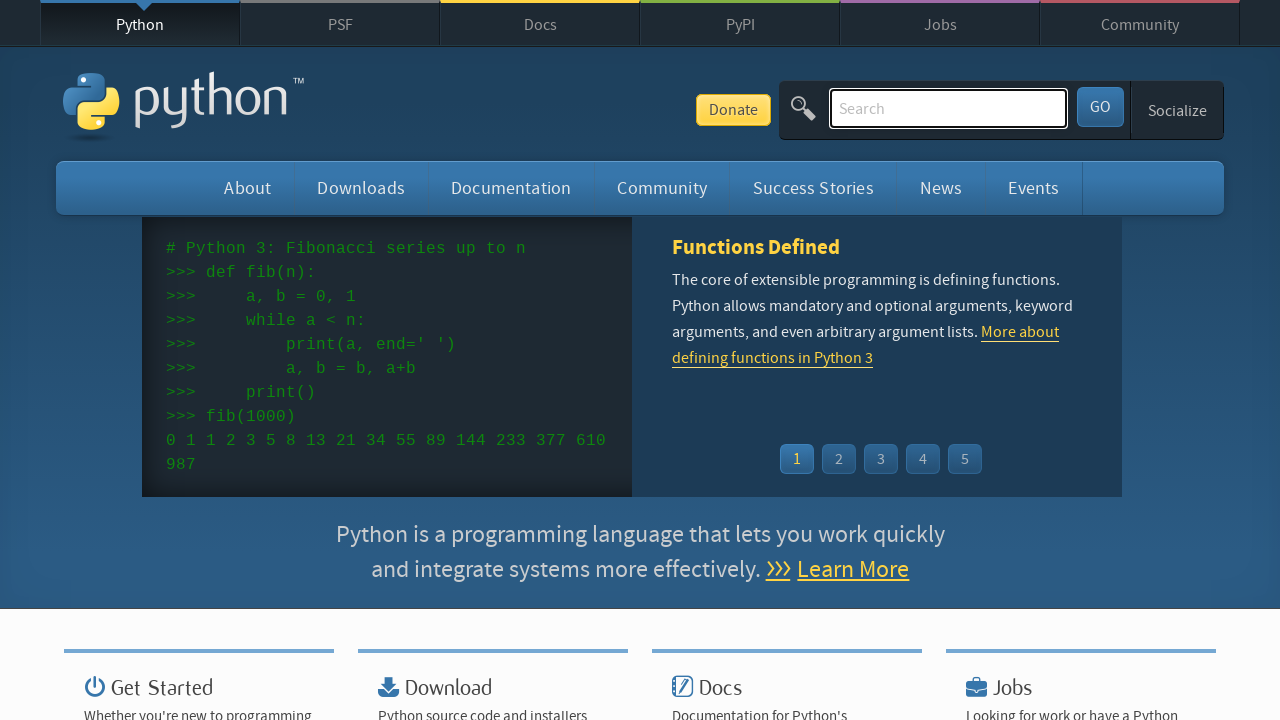

Filled search field with 'pycon' on input[name='q']
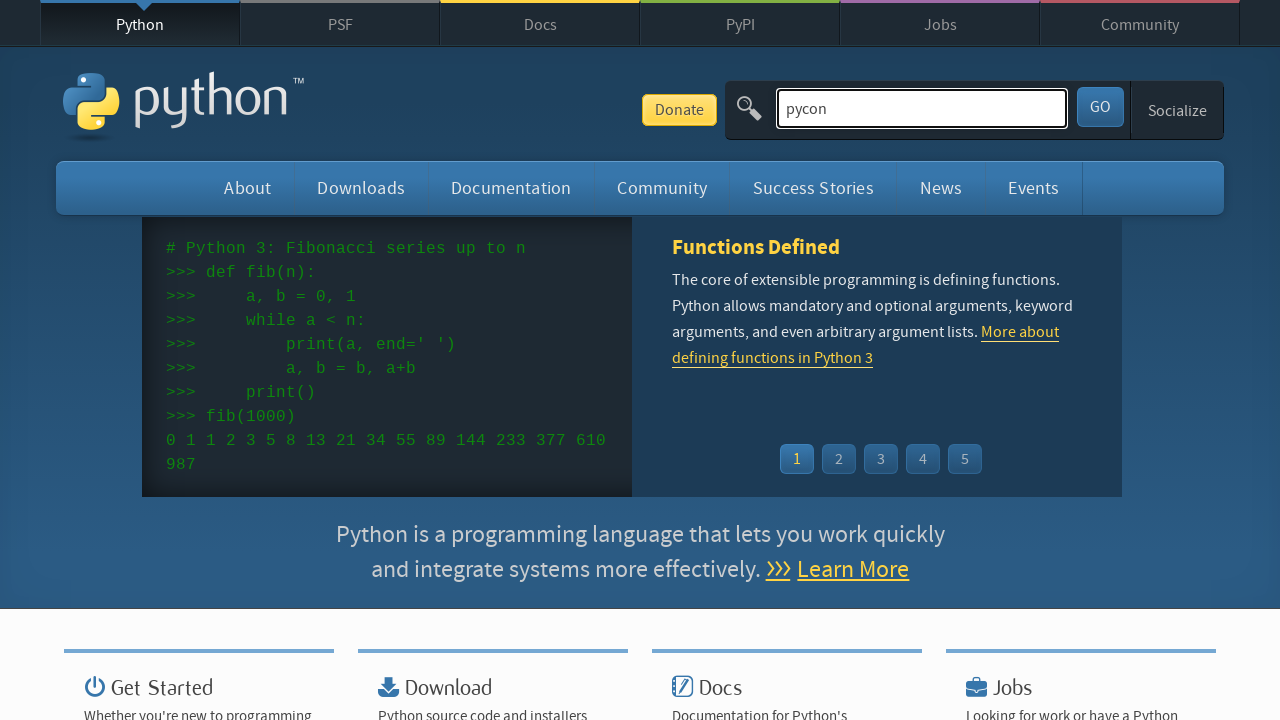

Submitted search by pressing Enter on input[name='q']
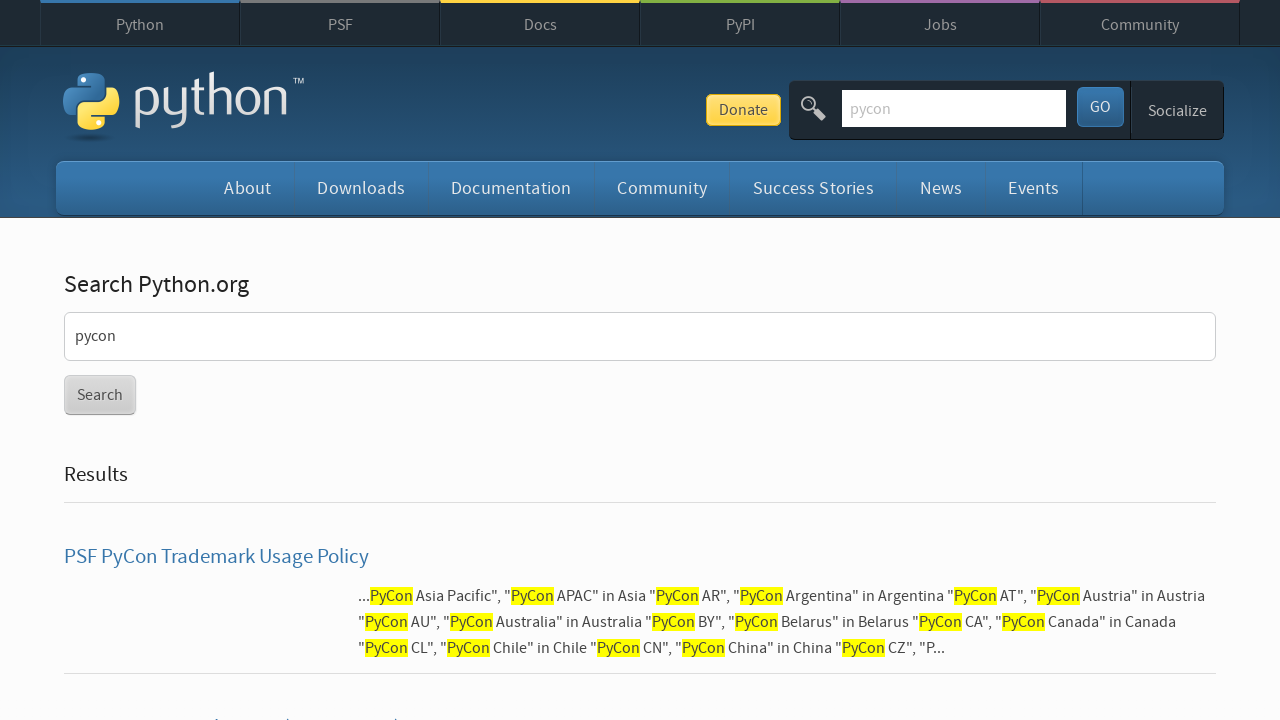

Results page loaded (networkidle)
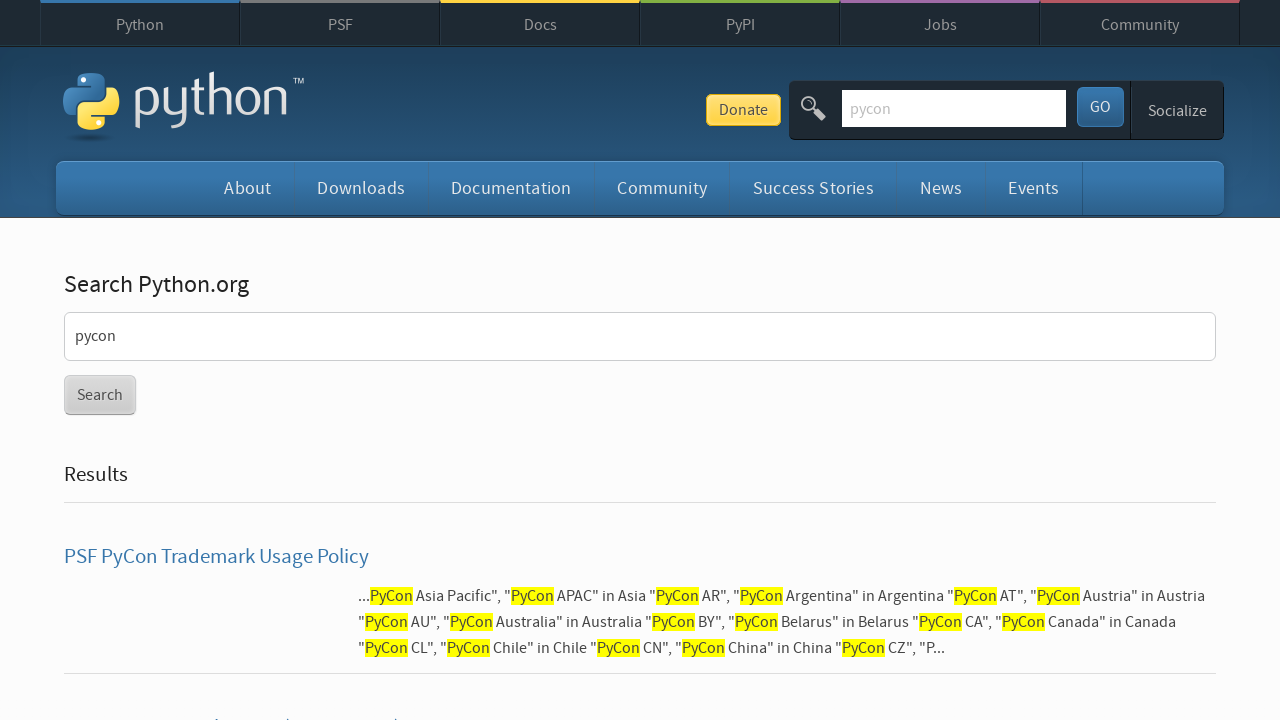

Verified search results are displayed (no 'No results found' message)
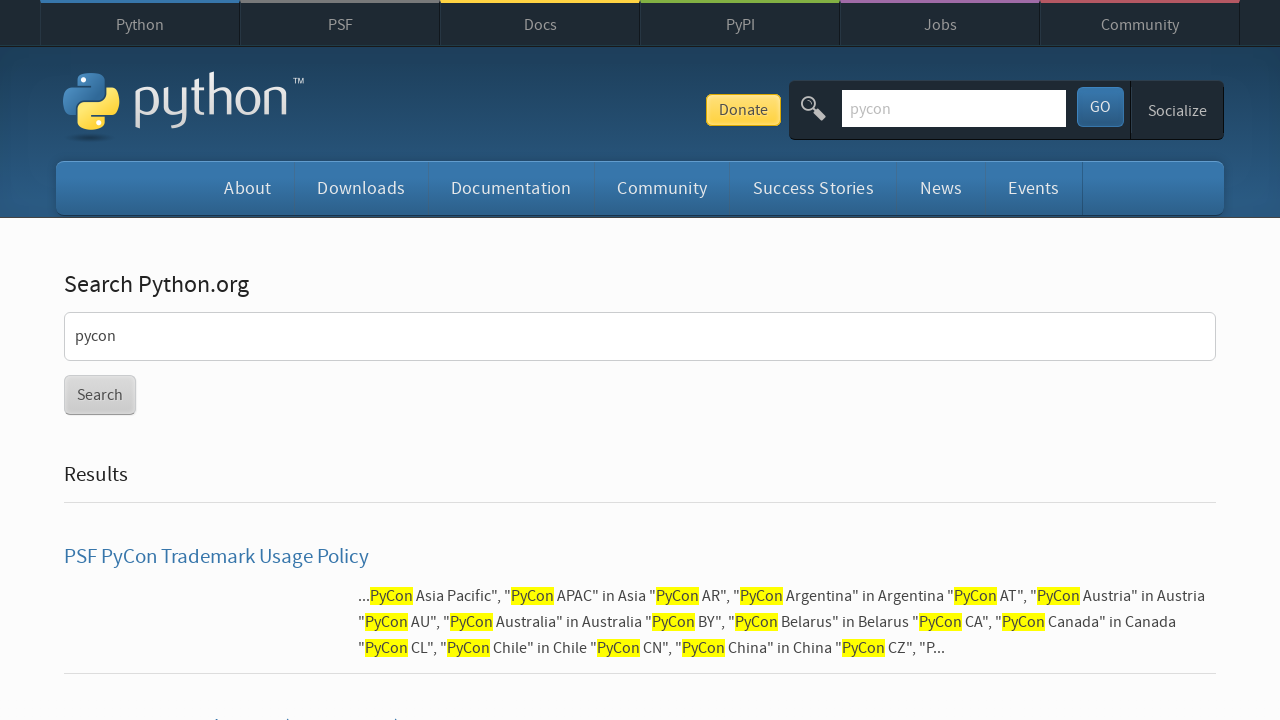

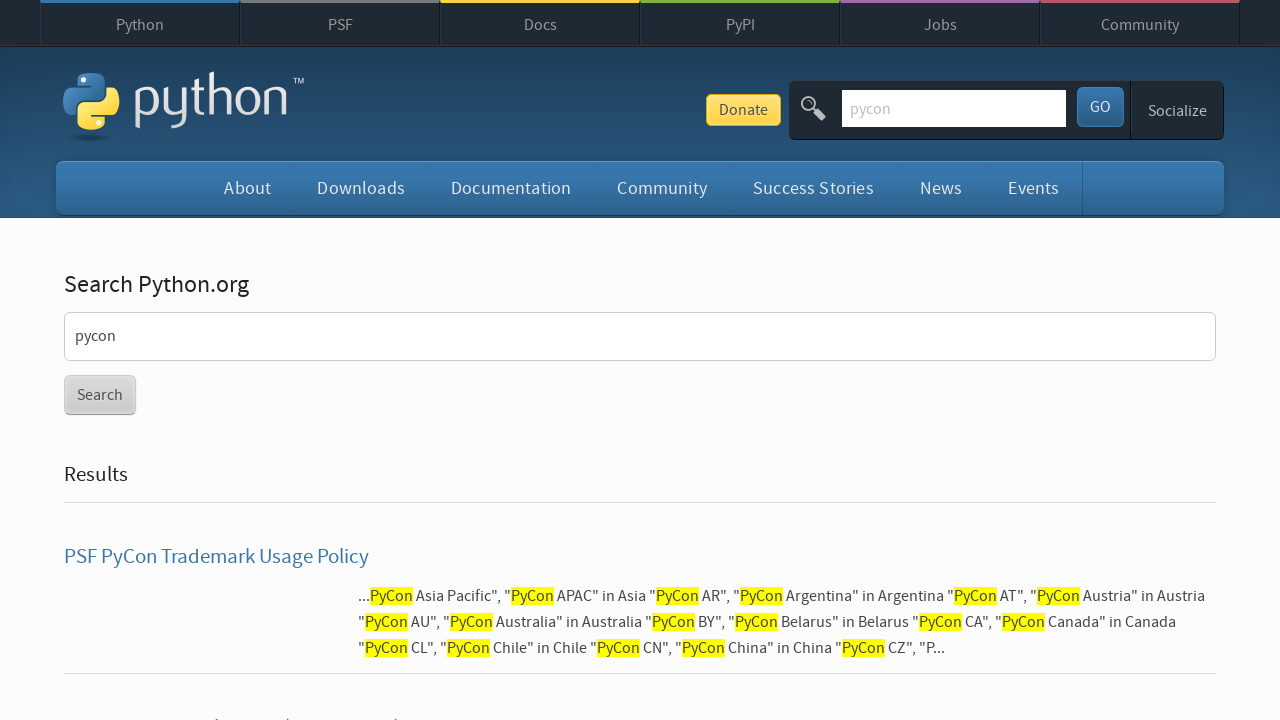